Tests that edits are cancelled when pressing Escape

Starting URL: https://demo.playwright.dev/todomvc

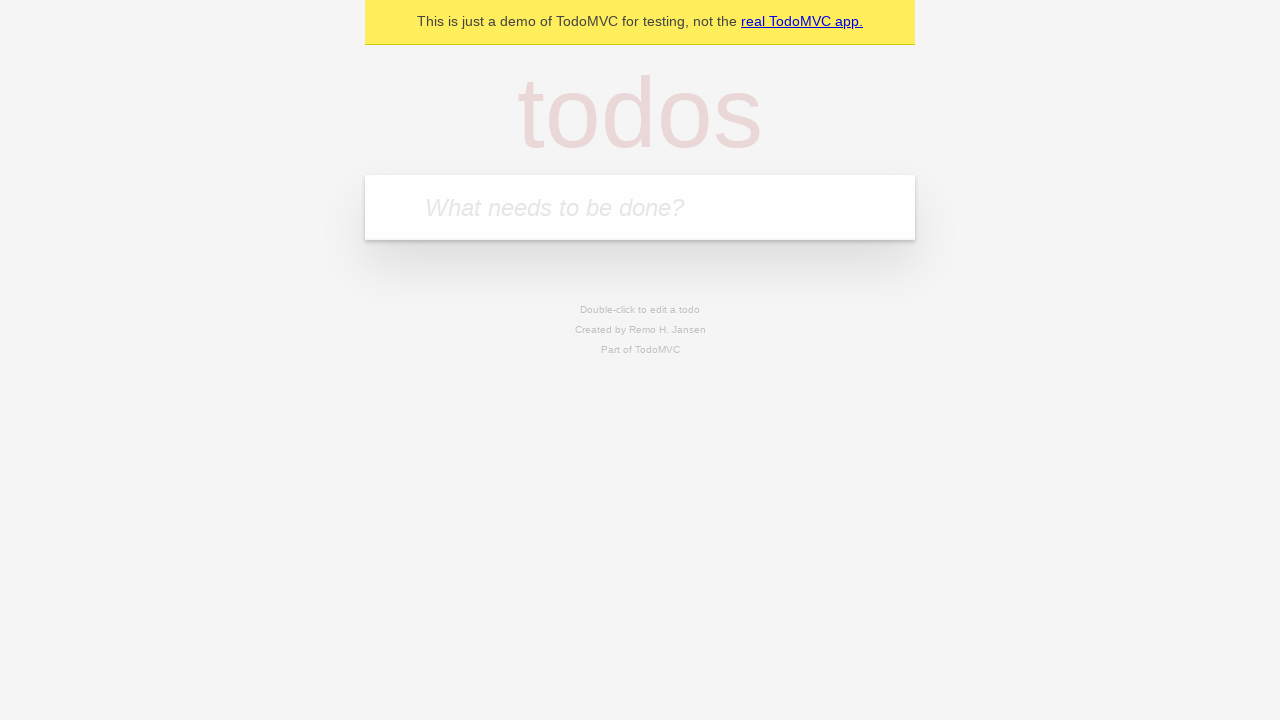

Filled input field with 'buy some cheese' on internal:attr=[placeholder="What needs to be done?"i]
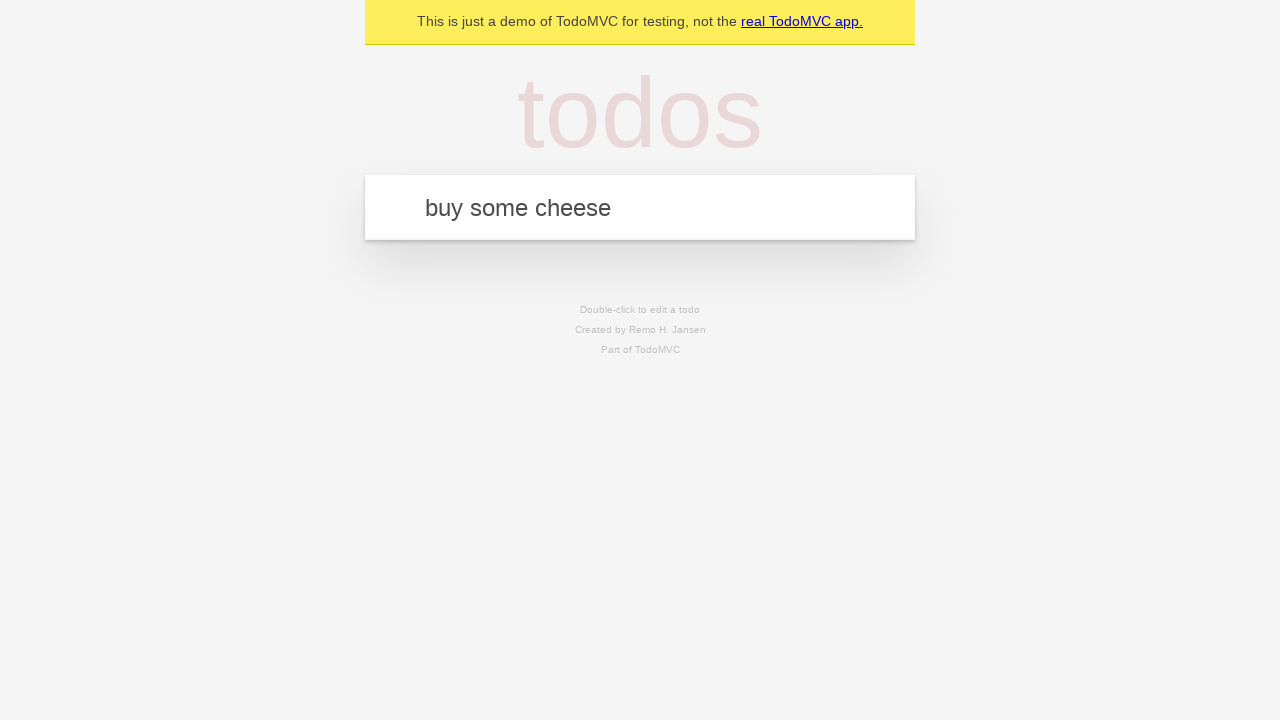

Pressed Enter to create first todo item on internal:attr=[placeholder="What needs to be done?"i]
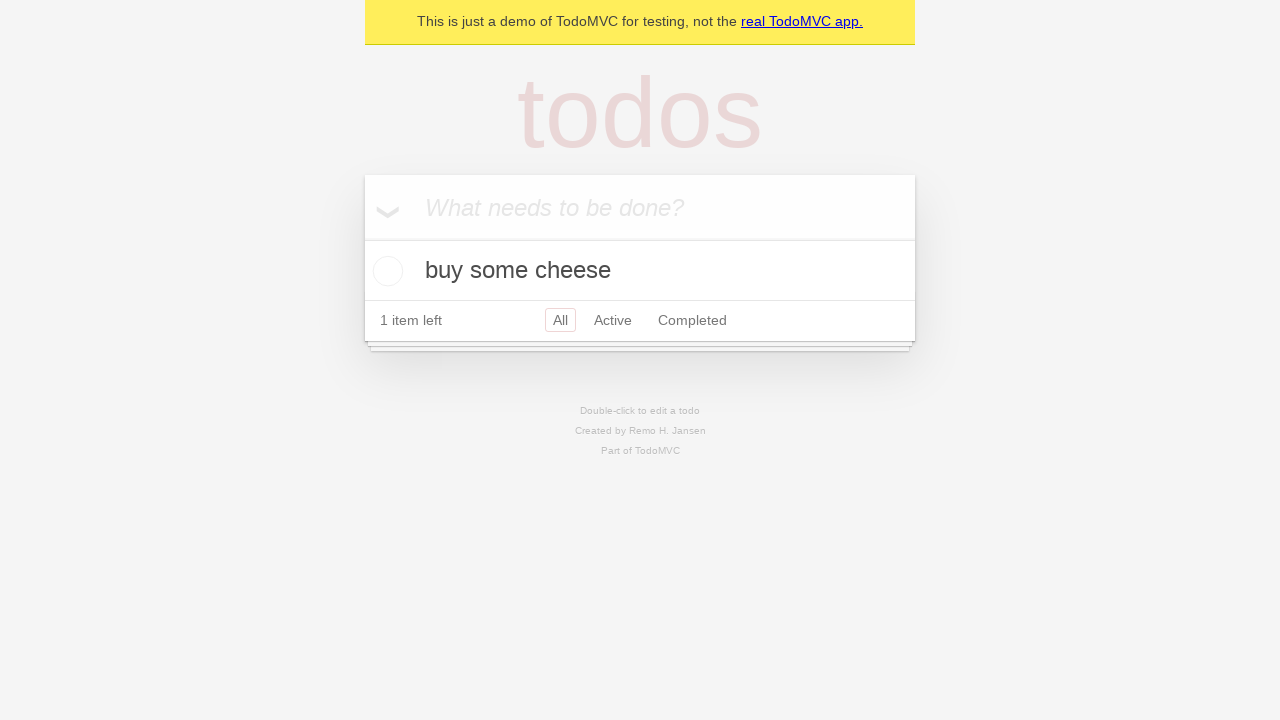

Filled input field with 'feed the cat' on internal:attr=[placeholder="What needs to be done?"i]
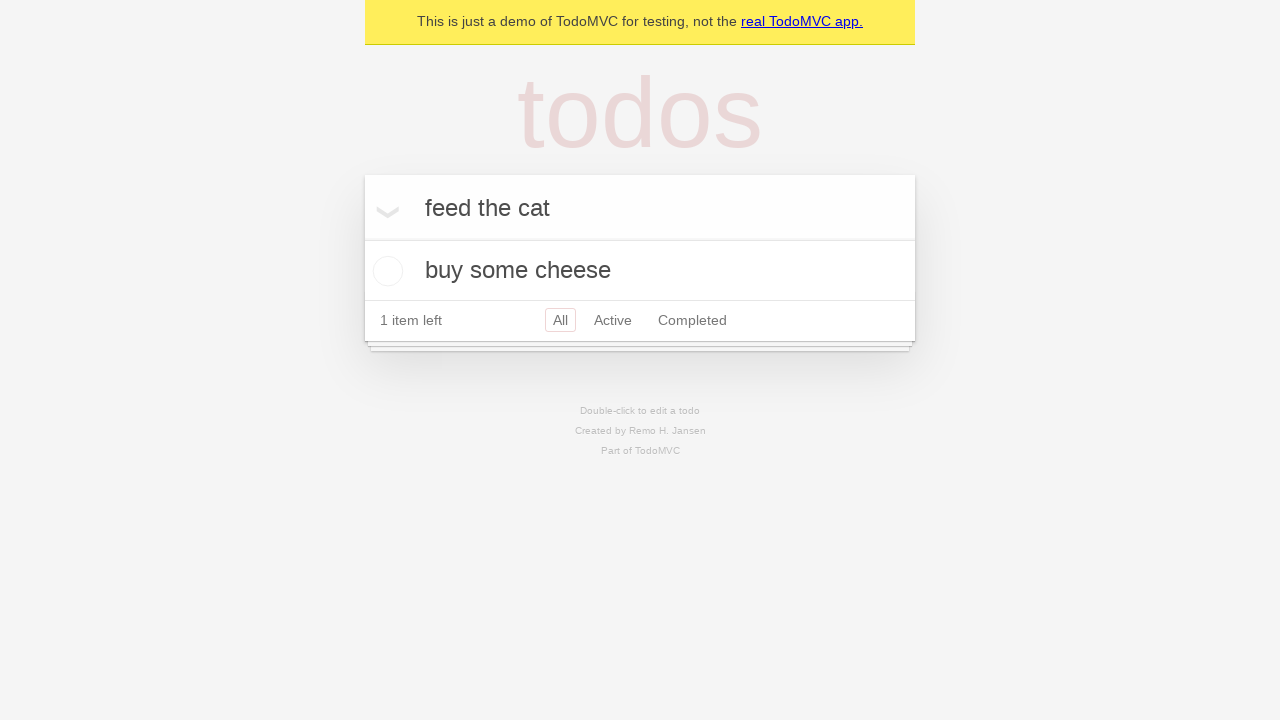

Pressed Enter to create second todo item on internal:attr=[placeholder="What needs to be done?"i]
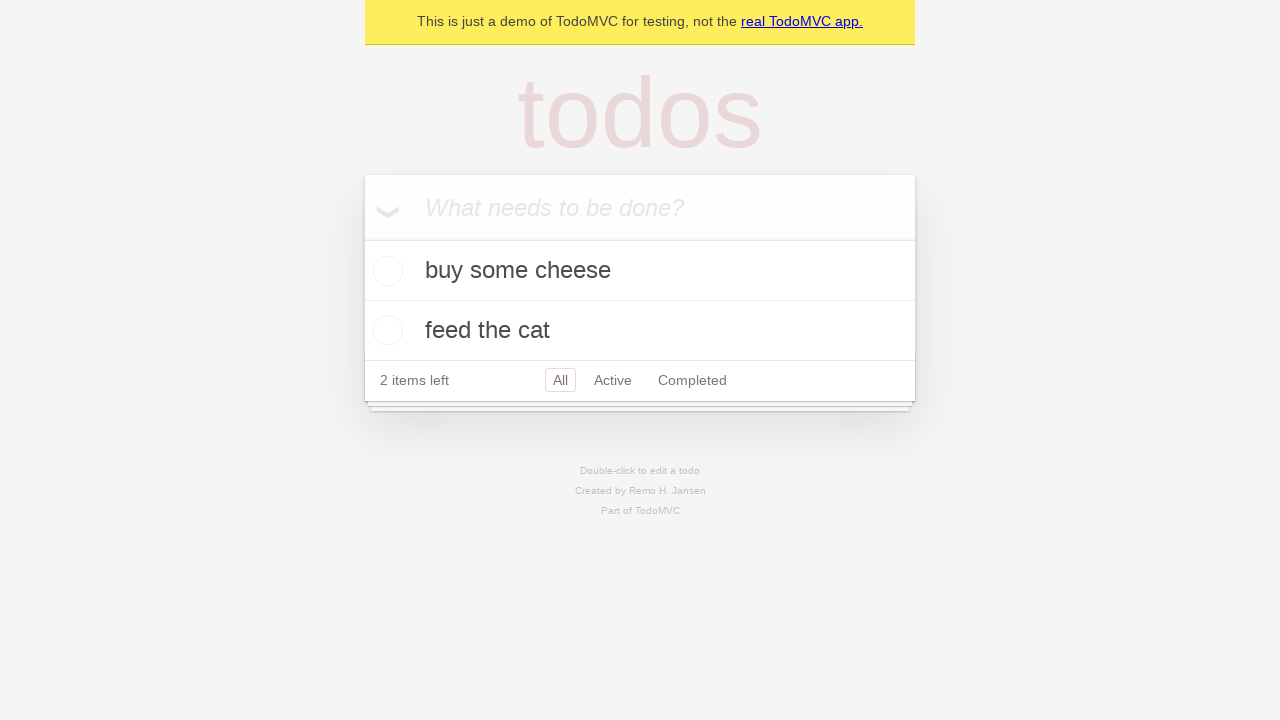

Filled input field with 'book a doctors appointment' on internal:attr=[placeholder="What needs to be done?"i]
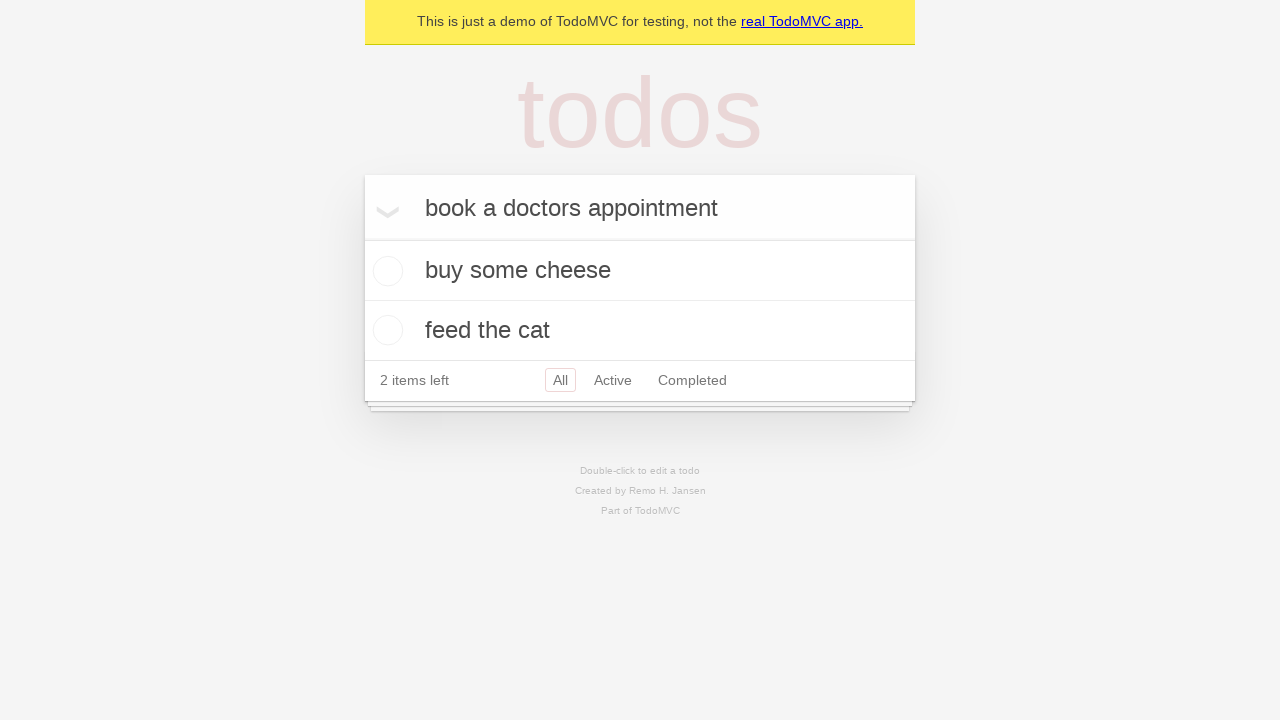

Pressed Enter to create third todo item on internal:attr=[placeholder="What needs to be done?"i]
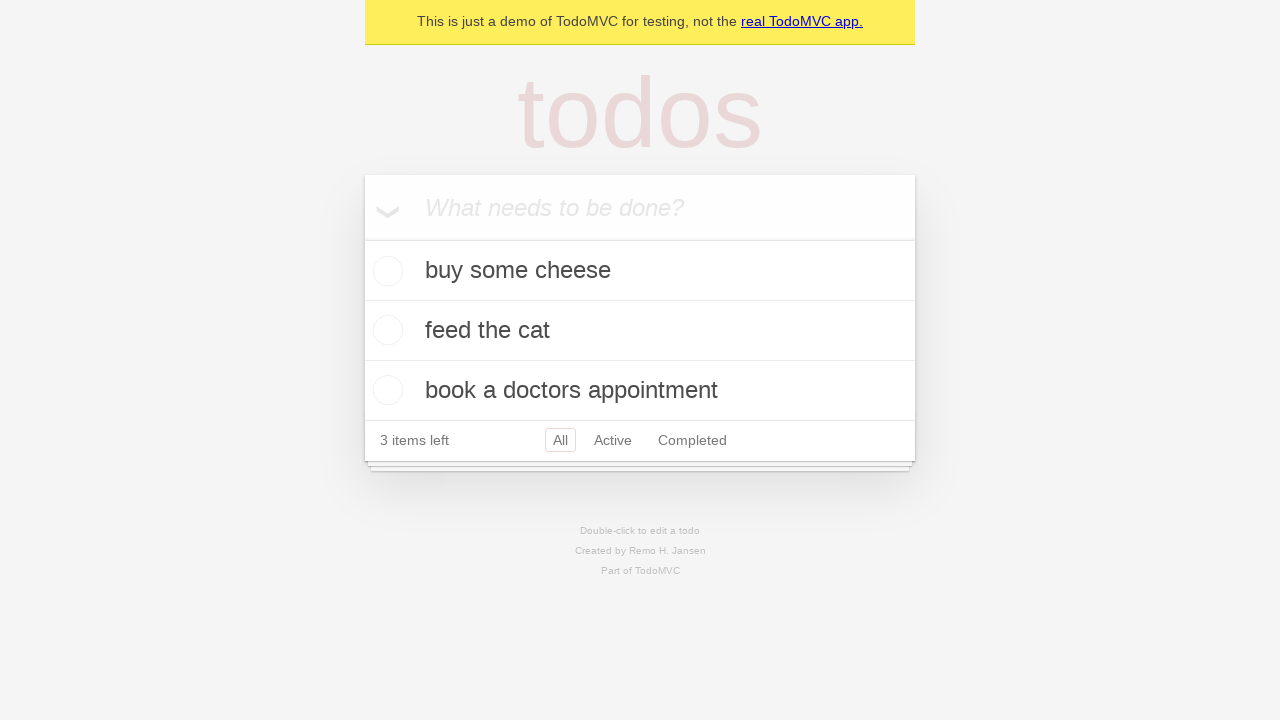

Double-clicked second todo item to enter edit mode at (640, 331) on internal:testid=[data-testid="todo-item"s] >> nth=1
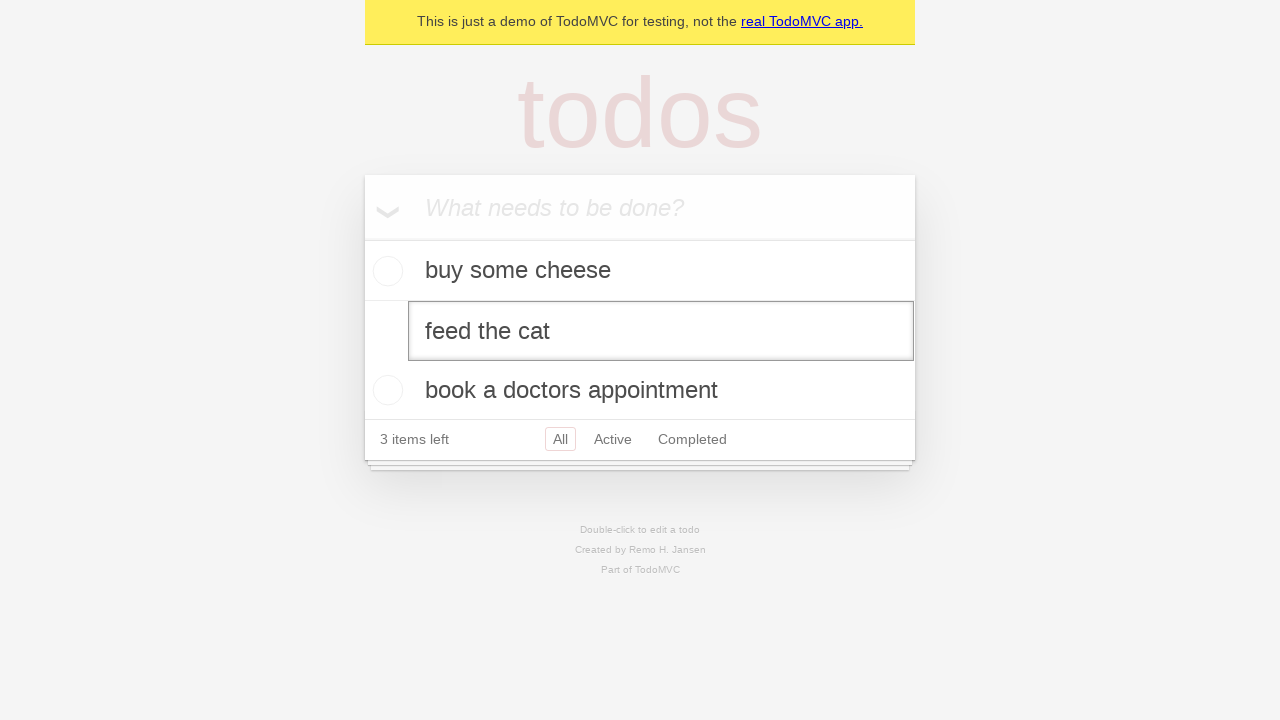

Filled edit textbox with 'buy some sausages' on internal:testid=[data-testid="todo-item"s] >> nth=1 >> internal:role=textbox[nam
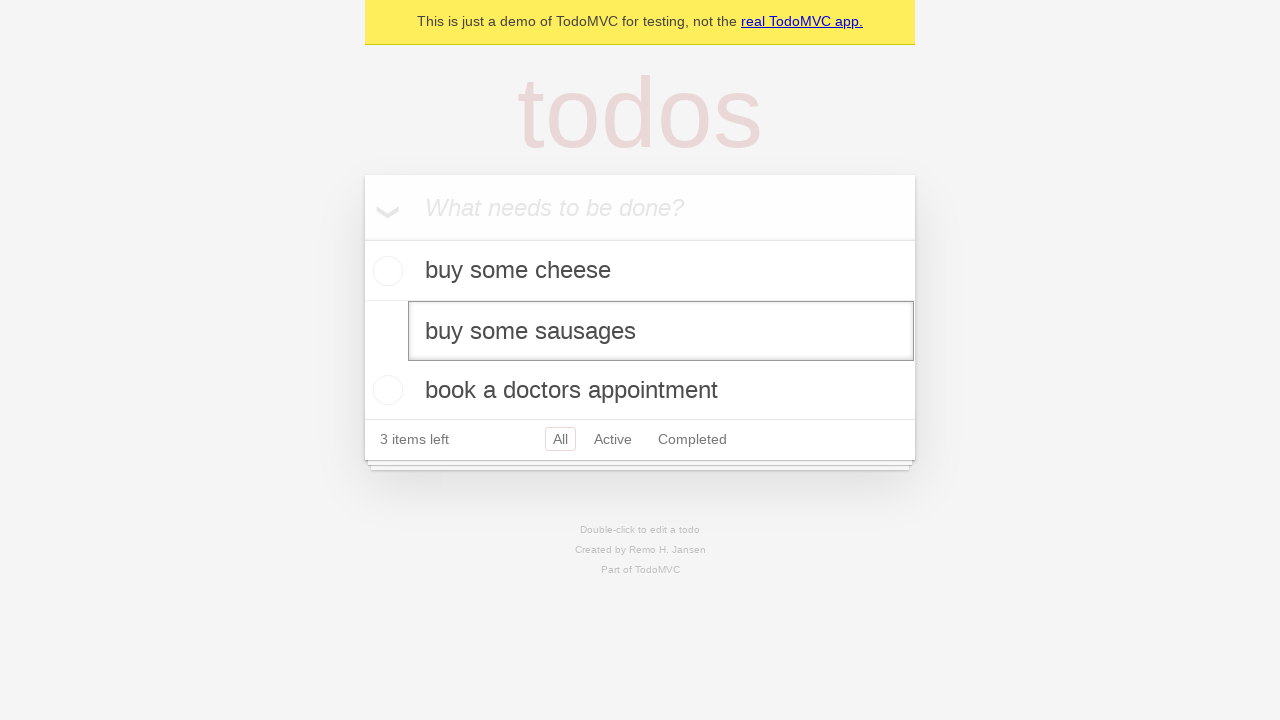

Pressed Escape key to cancel edit on internal:testid=[data-testid="todo-item"s] >> nth=1 >> internal:role=textbox[nam
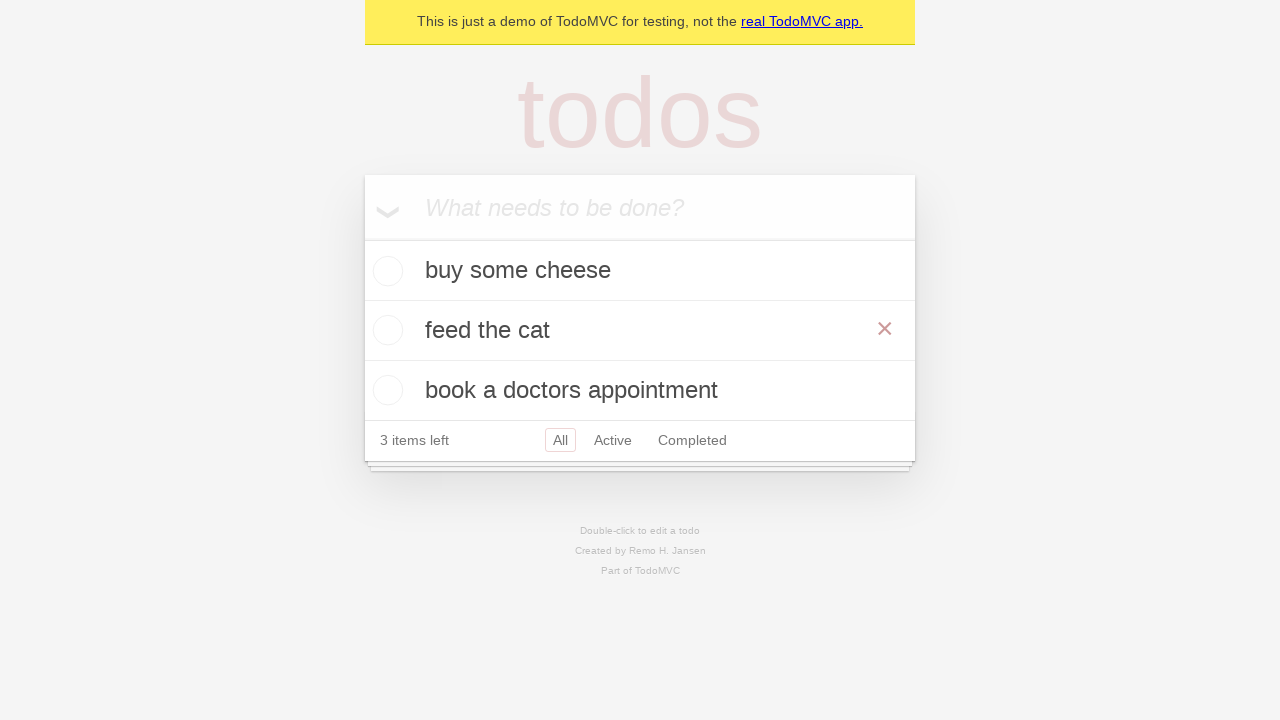

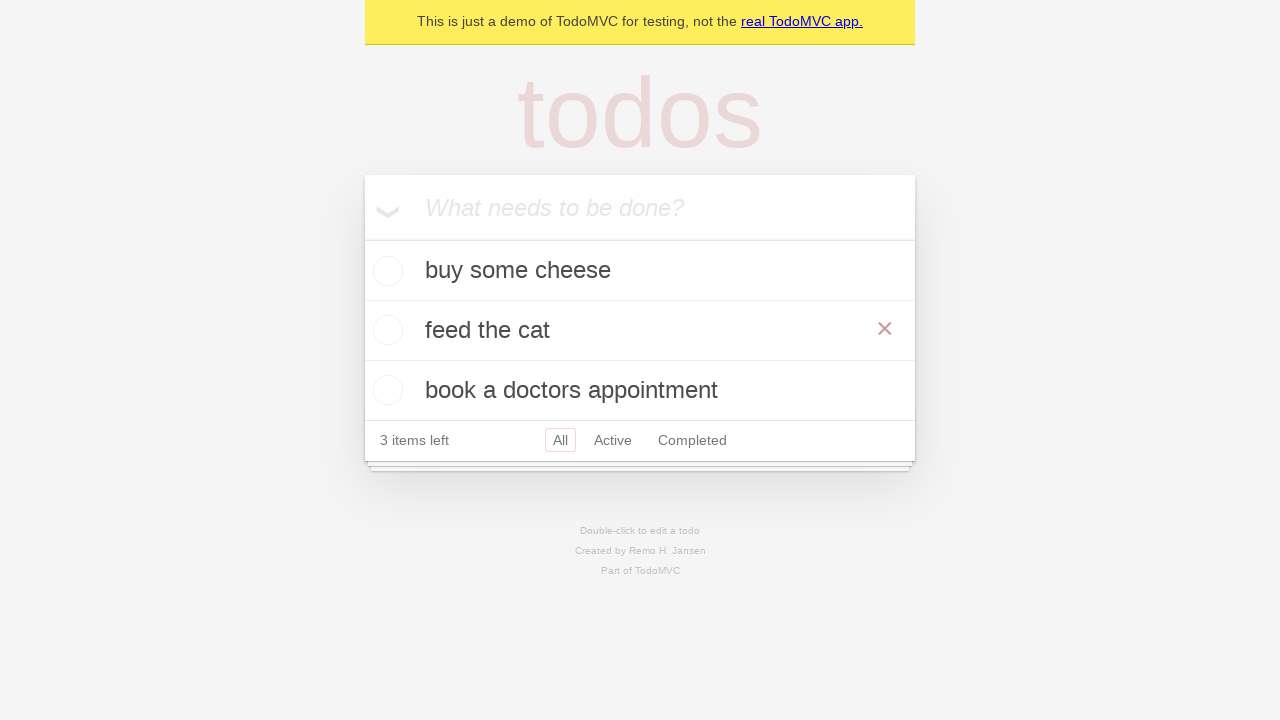